Tests iframe interaction by switching between frames and the main content

Starting URL: https://demoqa.com/frames

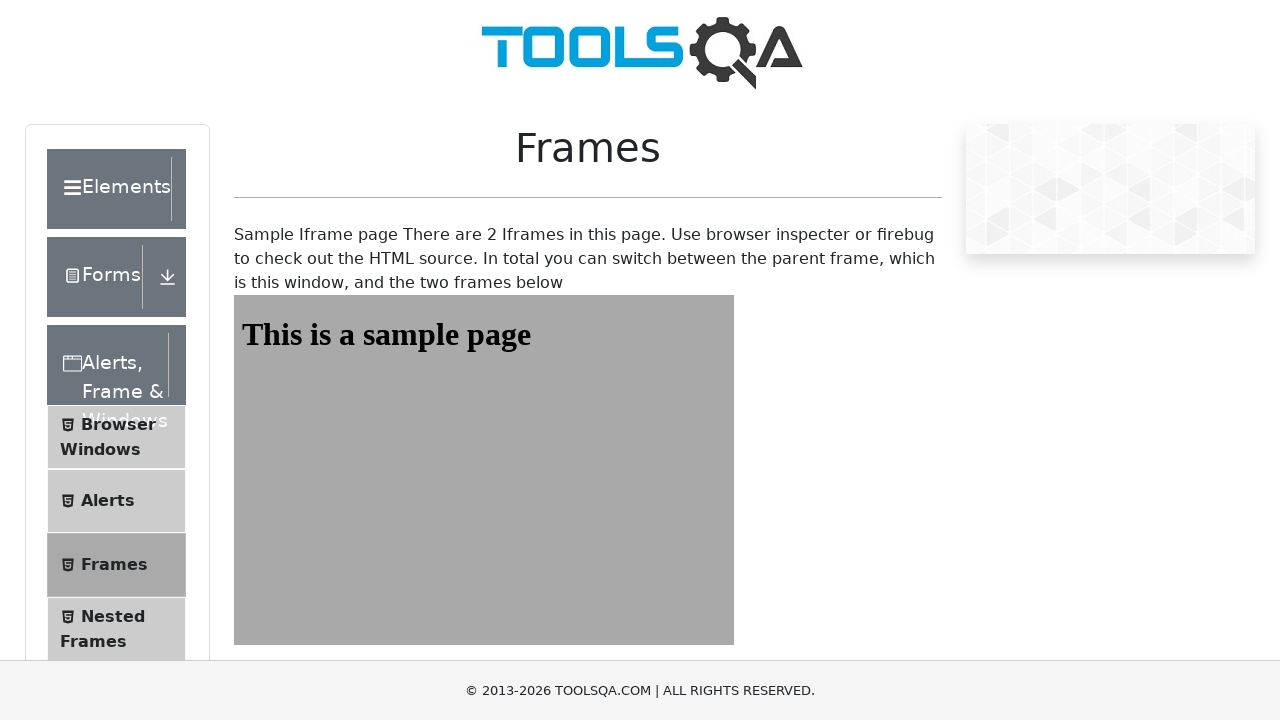

Navigated to https://demoqa.com/frames
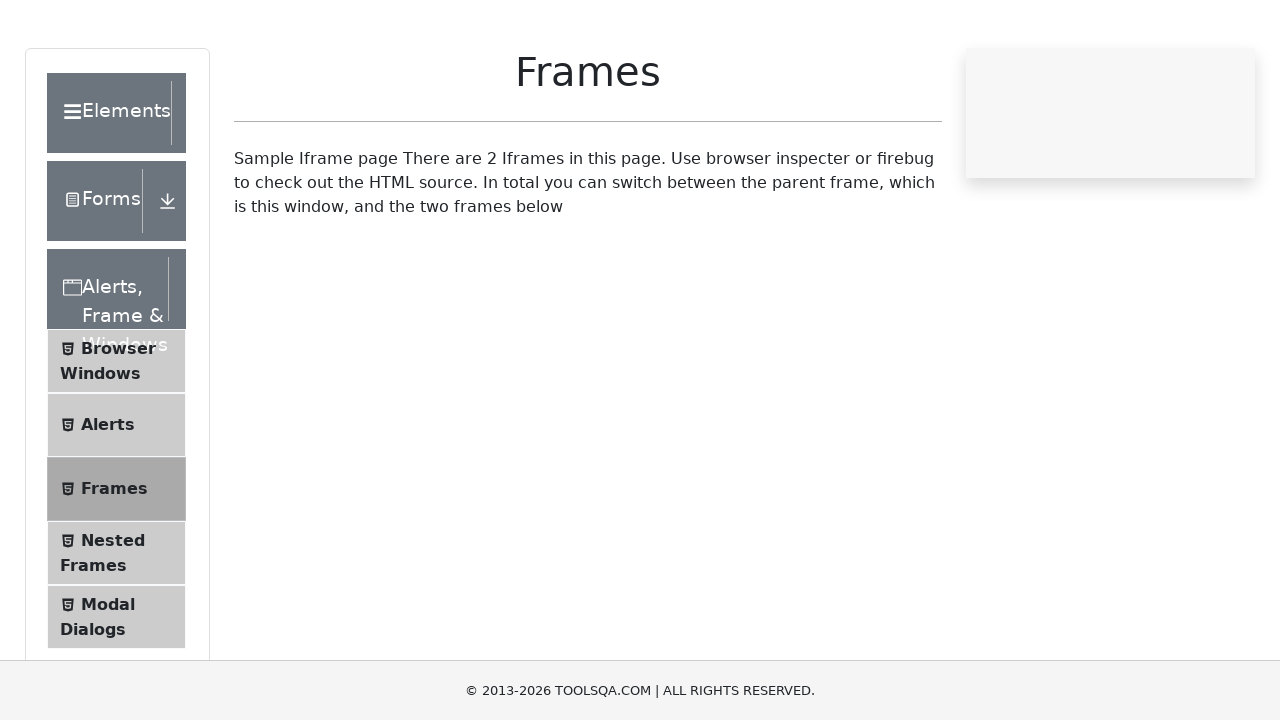

Retrieved frame1 by name
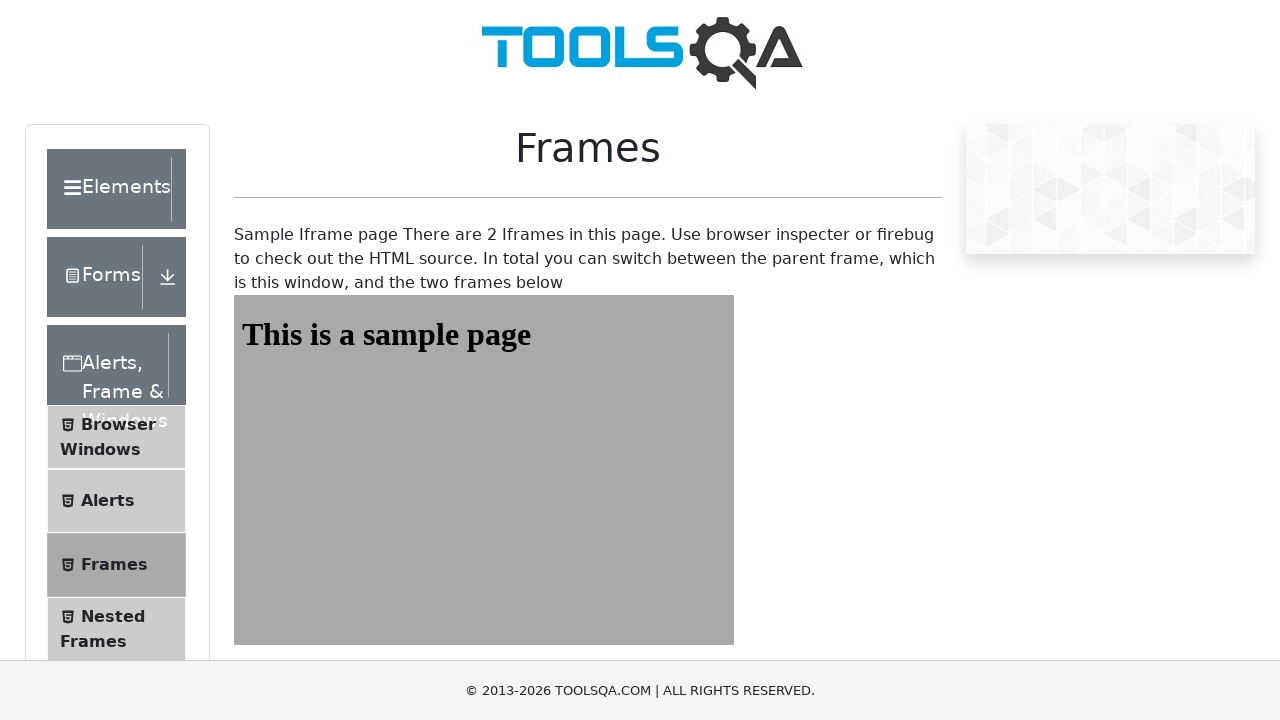

Waited for #sampleHeading element to load in frame1
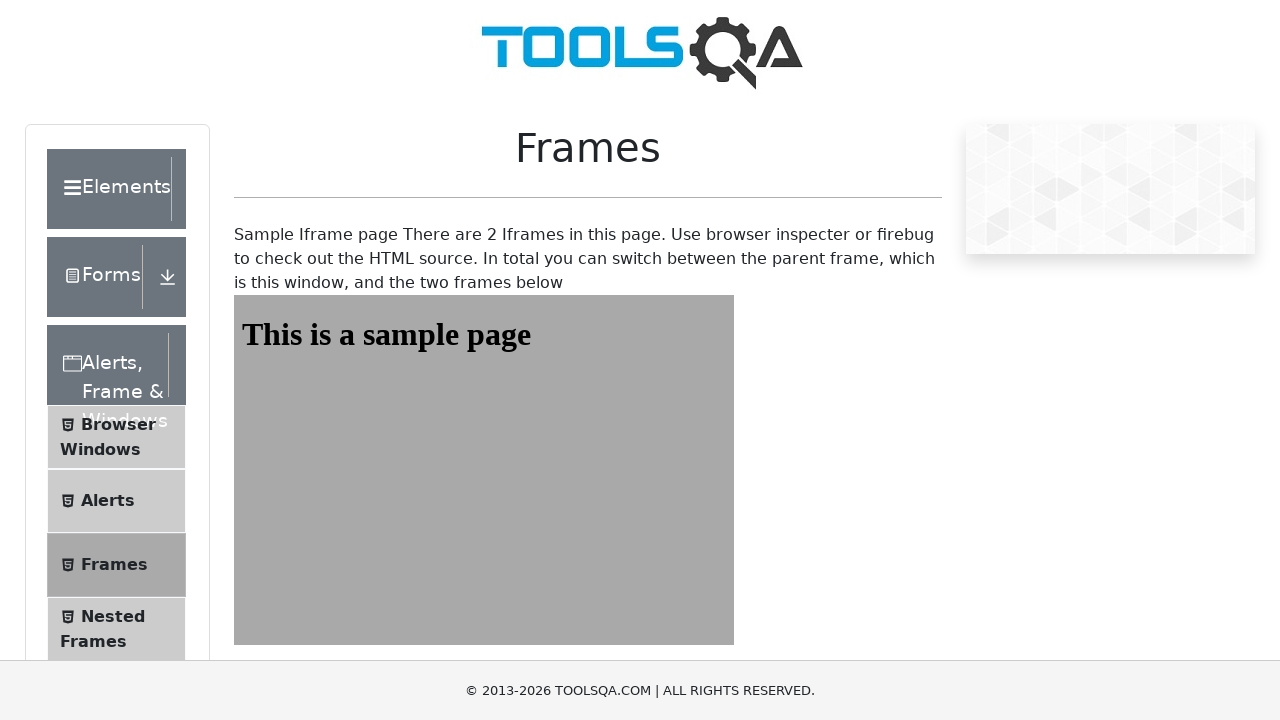

Retrieved all frames from page
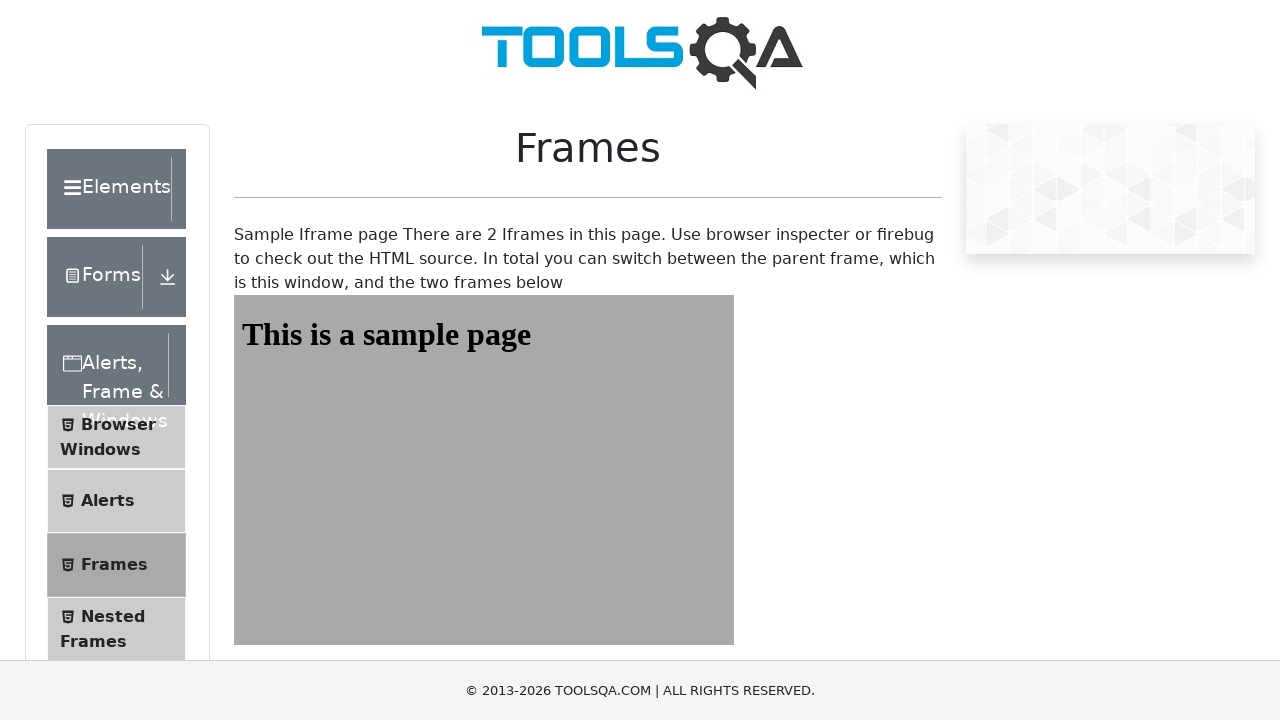

Retrieved frame at index 2 (frame3)
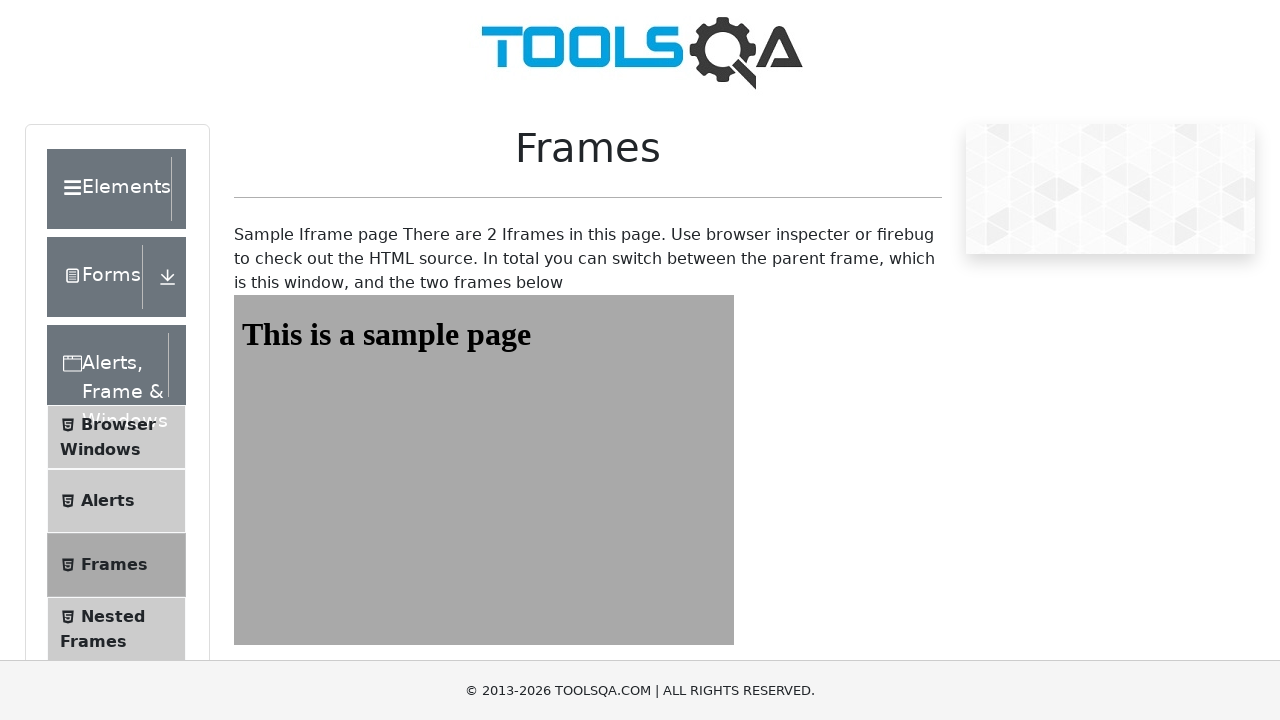

Waited for #sampleHeading element to load in frame3
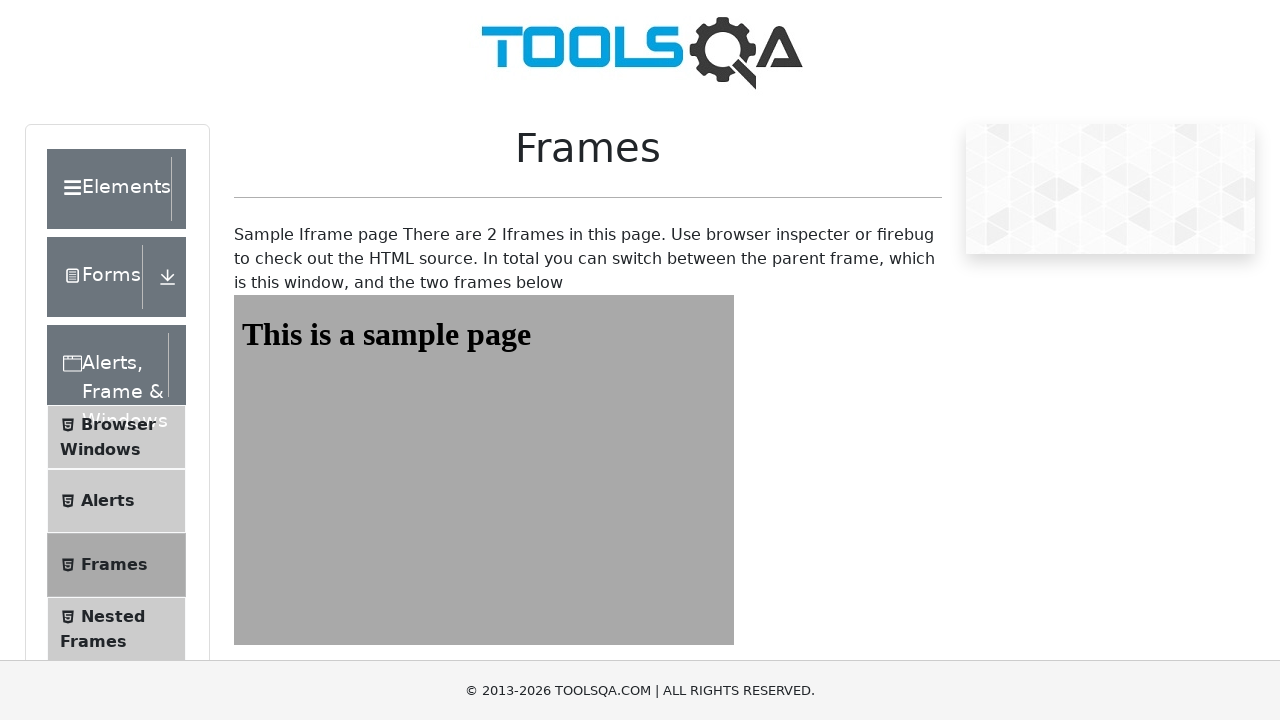

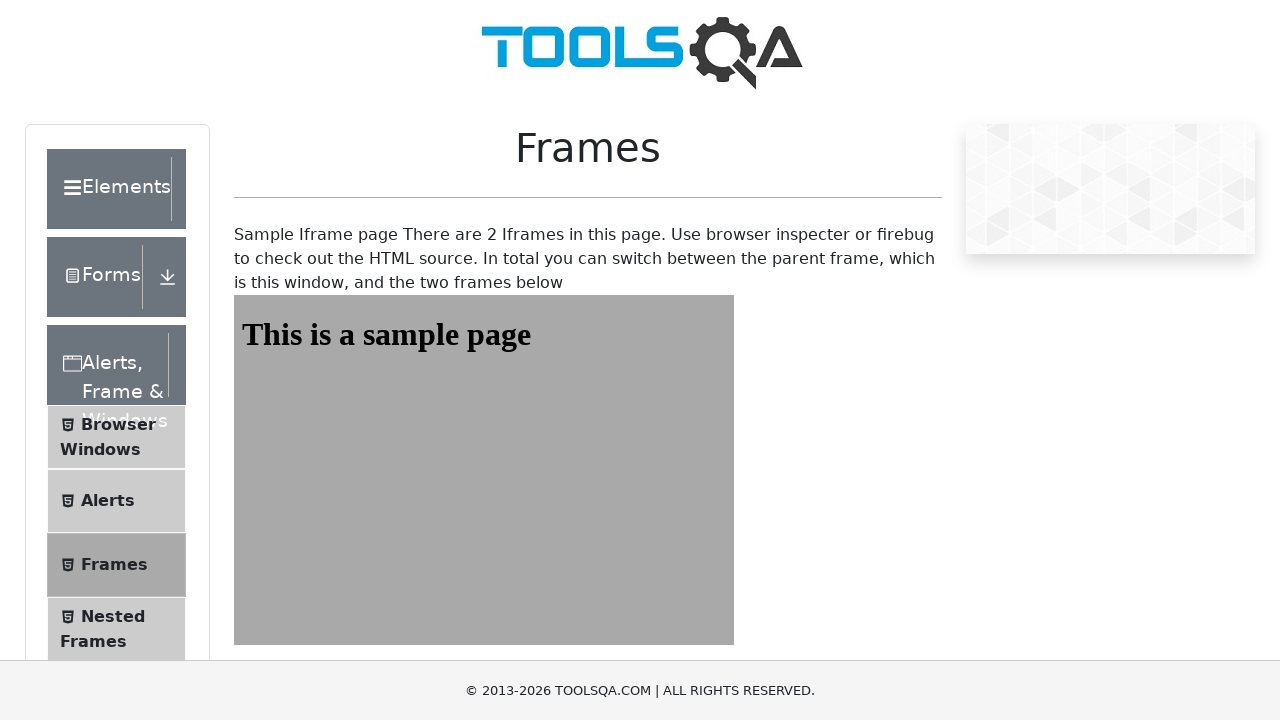